Tests the address search functionality on Wakefield Council website by entering a postcode and retrieving the list of addresses

Starting URL: https://www.wakefield.gov.uk/where-i-live/

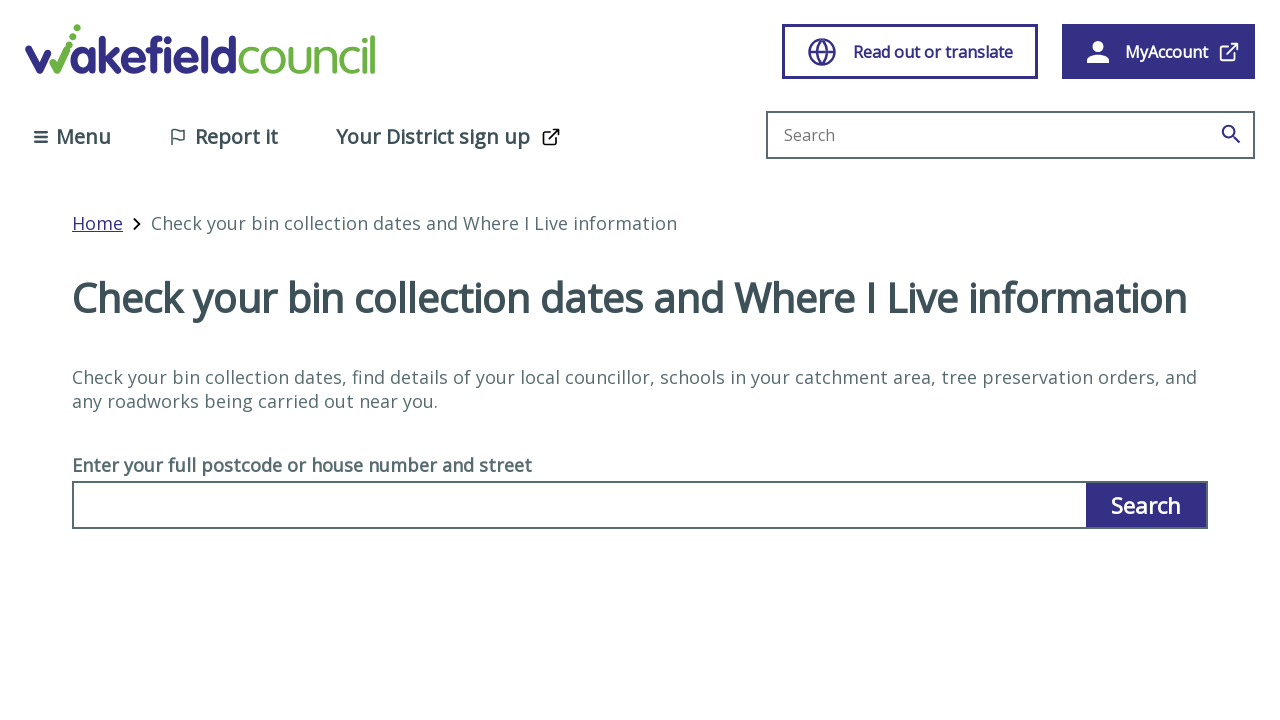

Filled postcode search field with 'WF1 2HQ' on #where-i-live
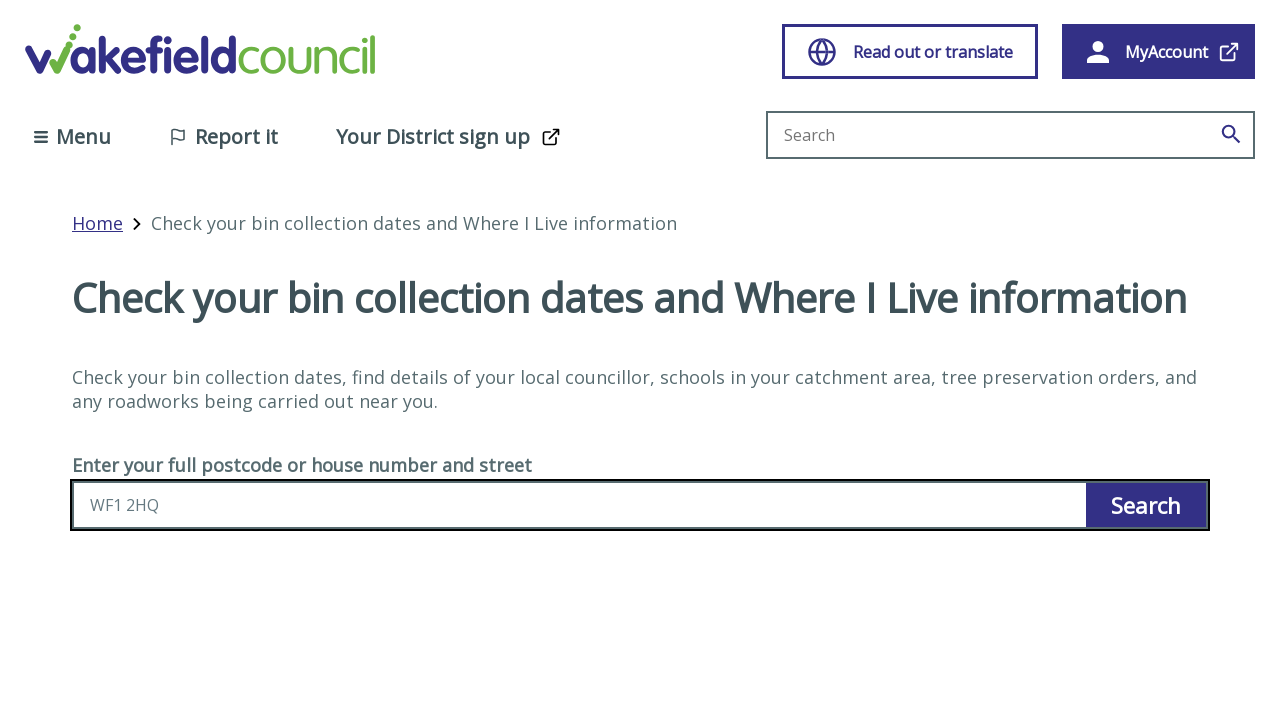

Pressed Enter to submit postcode search on #where-i-live
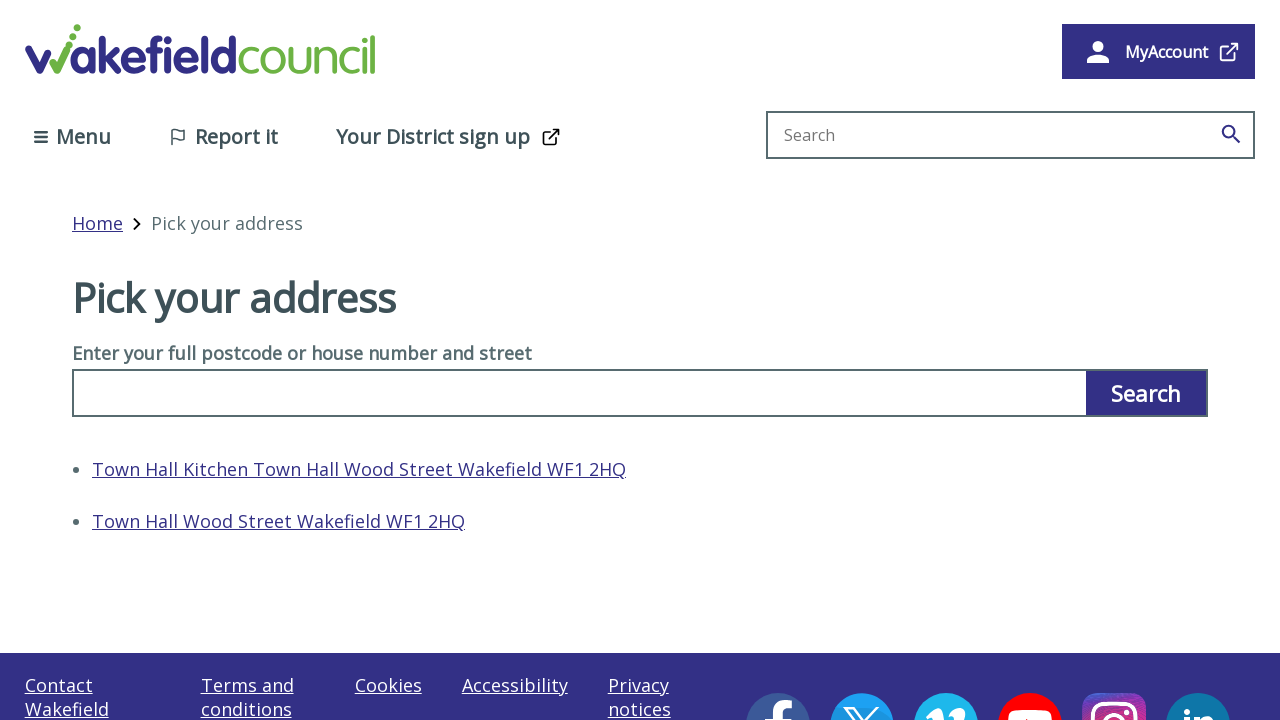

Address results container loaded
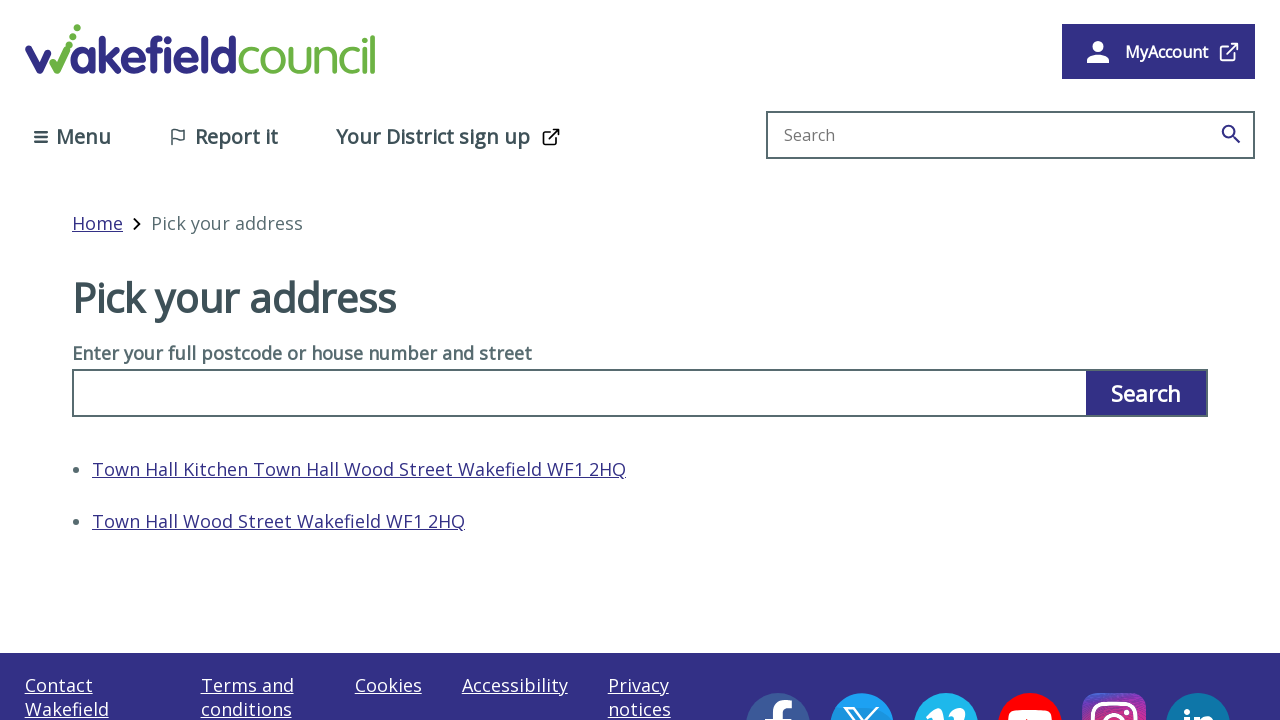

Retrieved 2 address elements from results
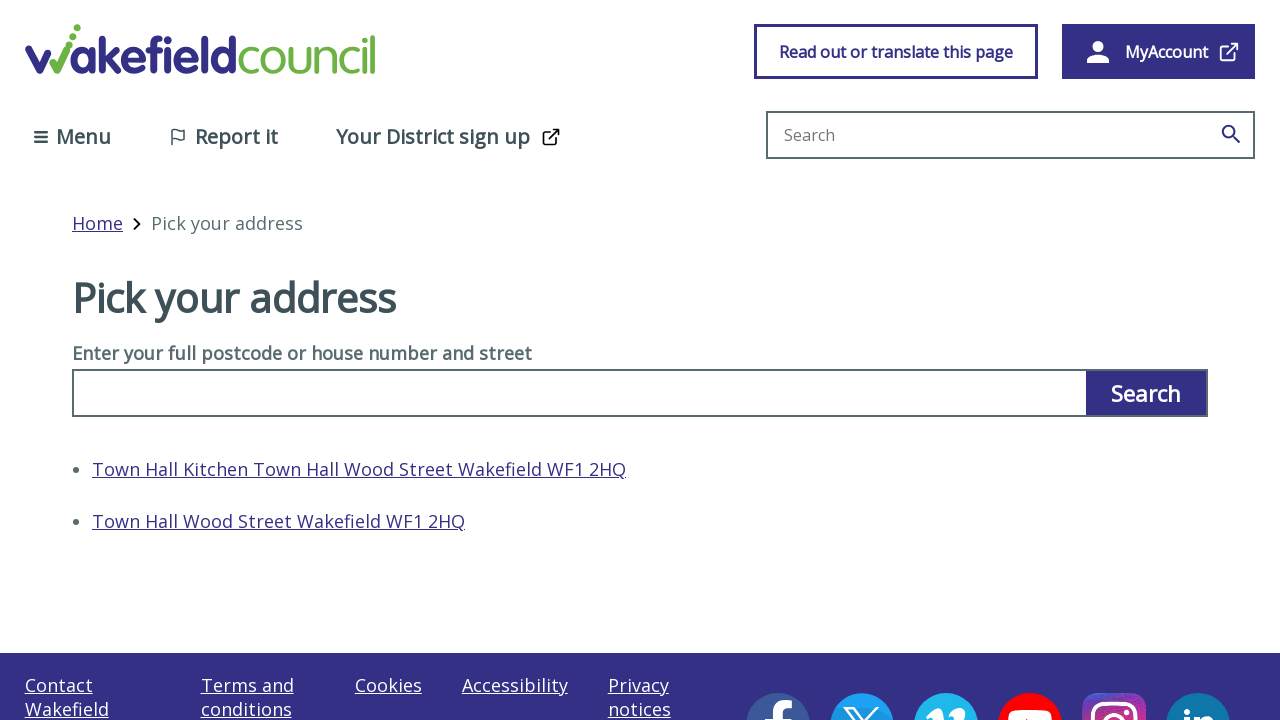

Verified that addresses were returned from postcode search
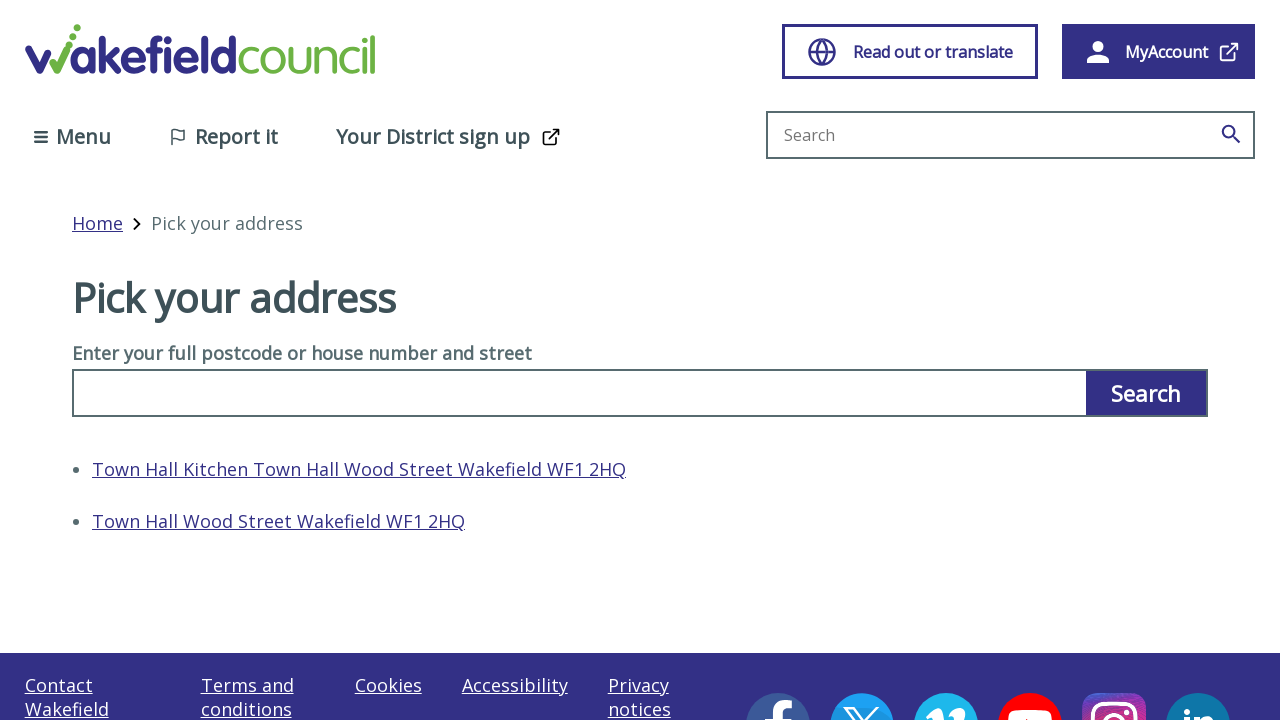

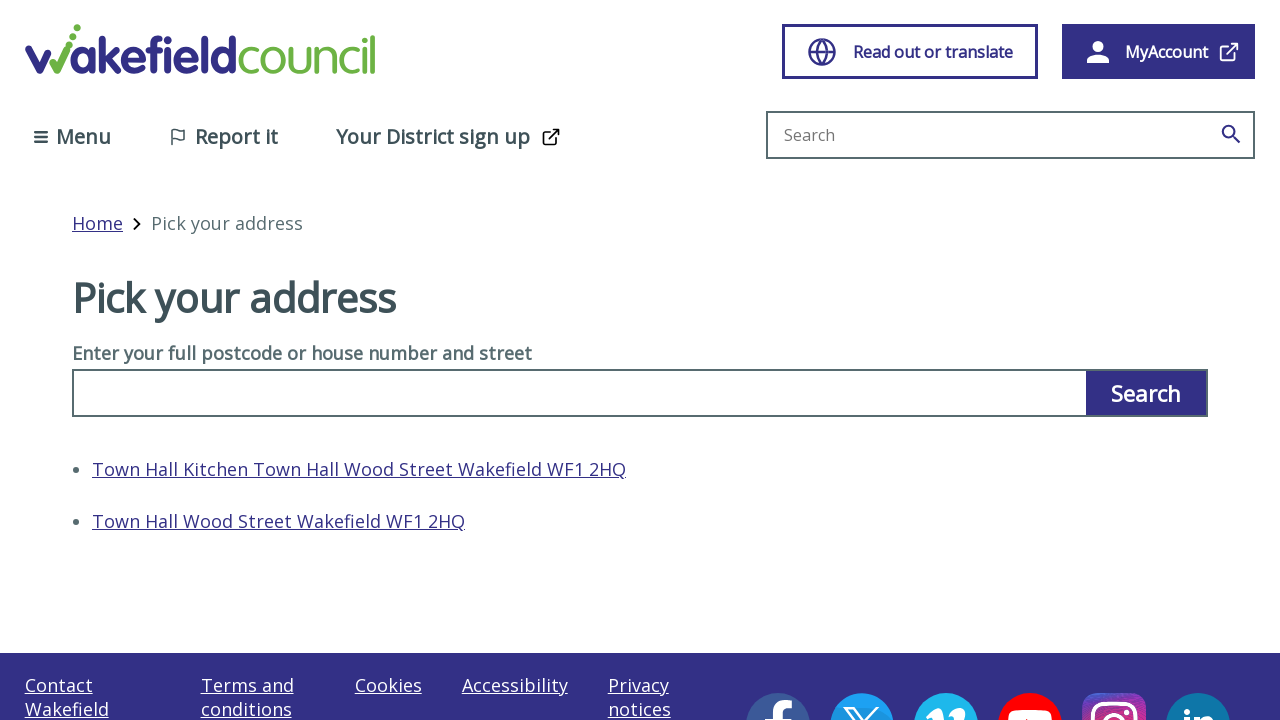